Tests the sortable grid functionality by switching to grid view, then dragging item "One" and dropping it onto item "Five", verifying the reordered grid

Starting URL: https://demoqa.com/sortable

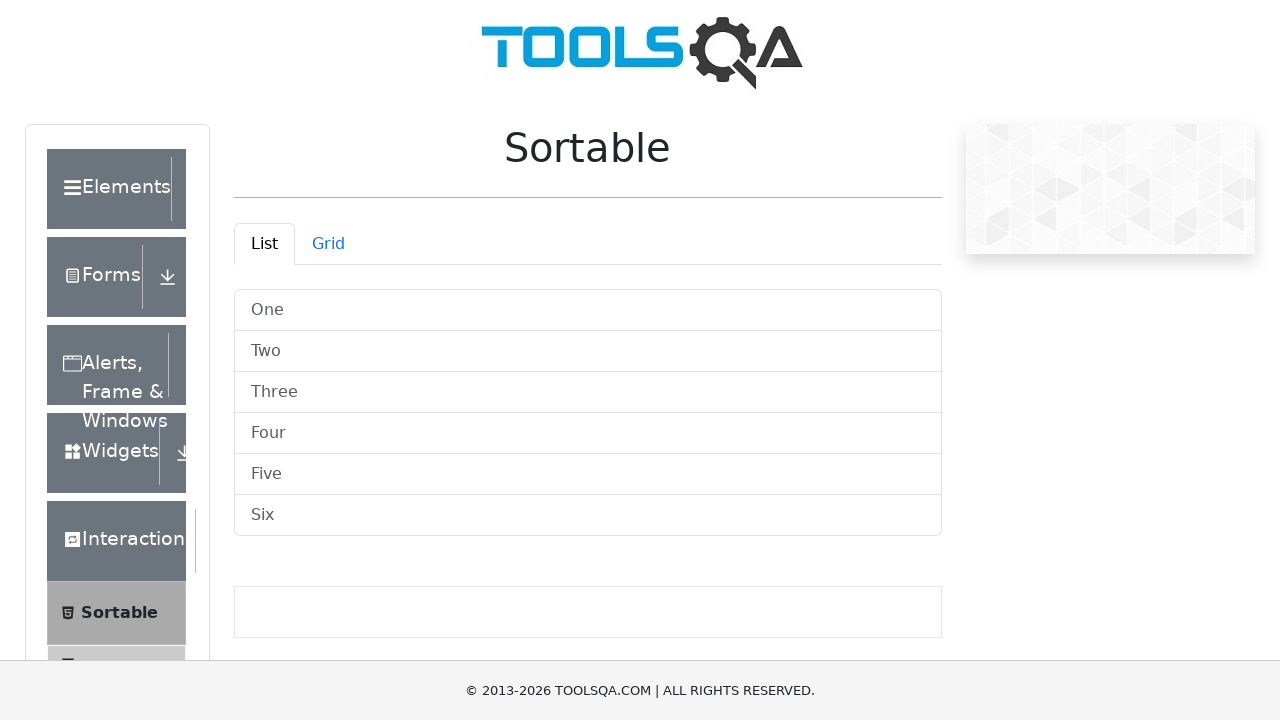

Clicked Grid tab to switch to grid view at (328, 244) on #demo-tab-grid
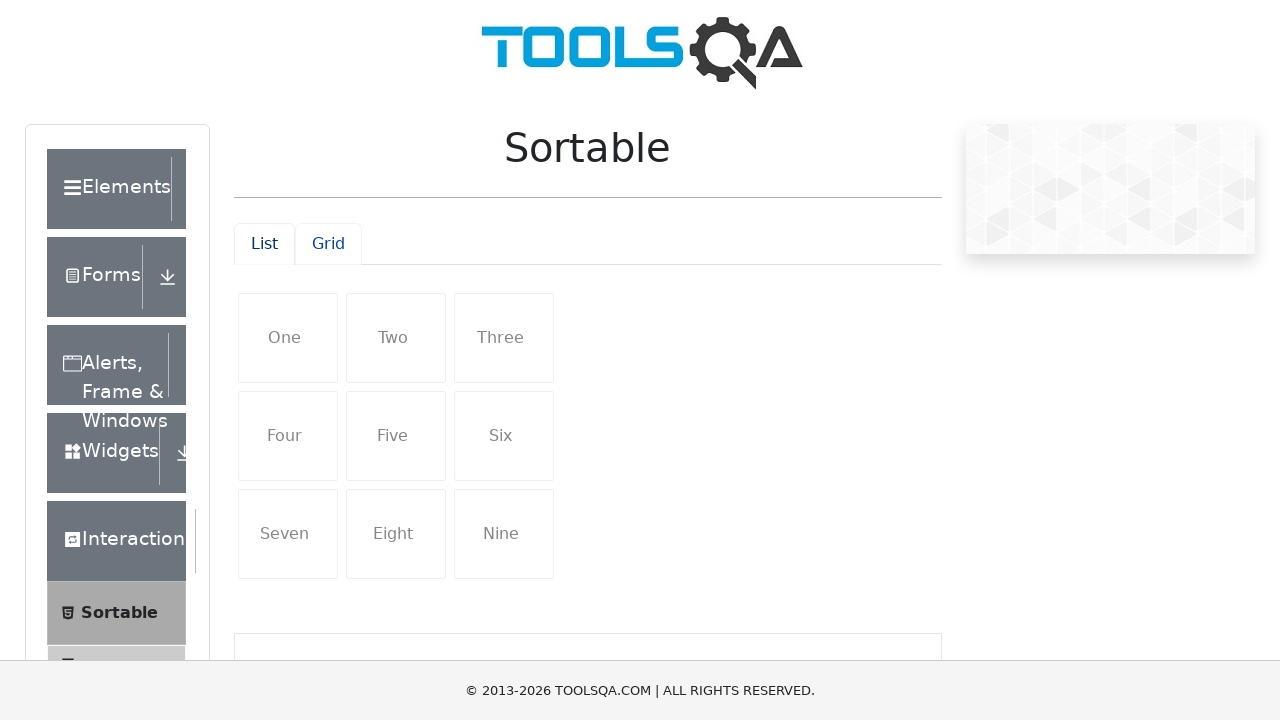

Dragged item 'One' and dropped it onto item 'Five' to reorder grid at (396, 436)
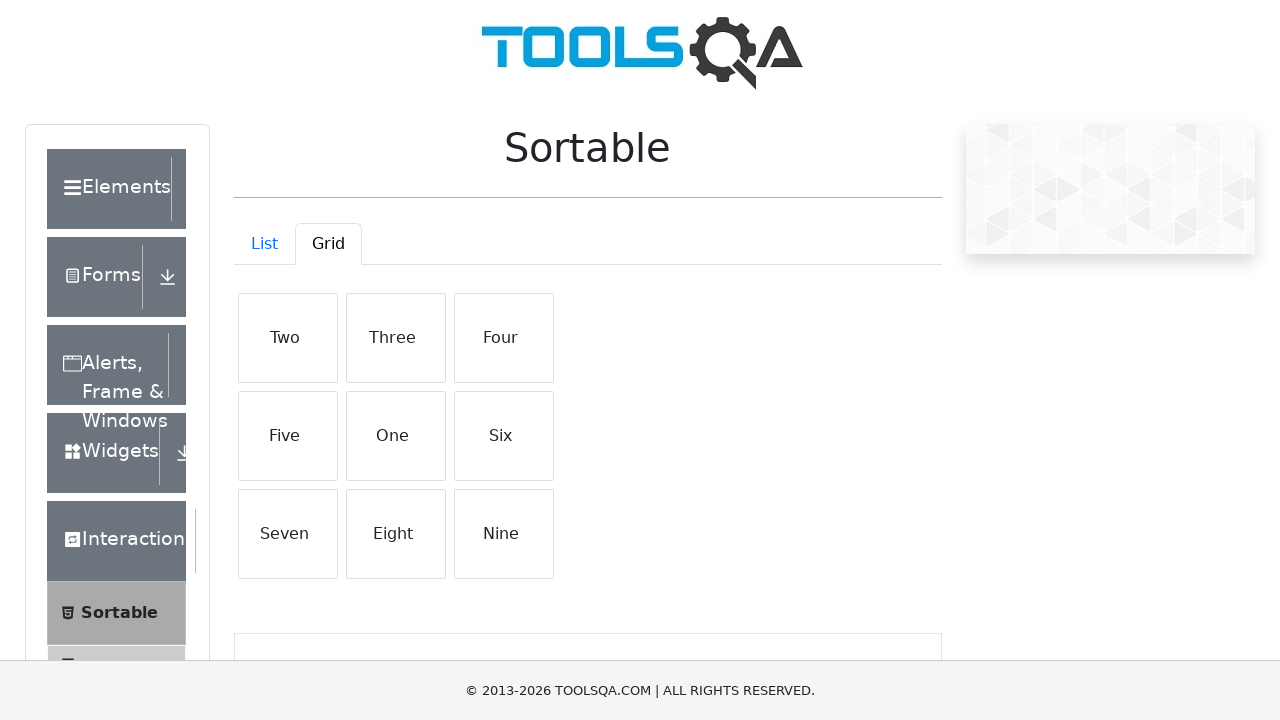

Waited for grid items to load after reordering
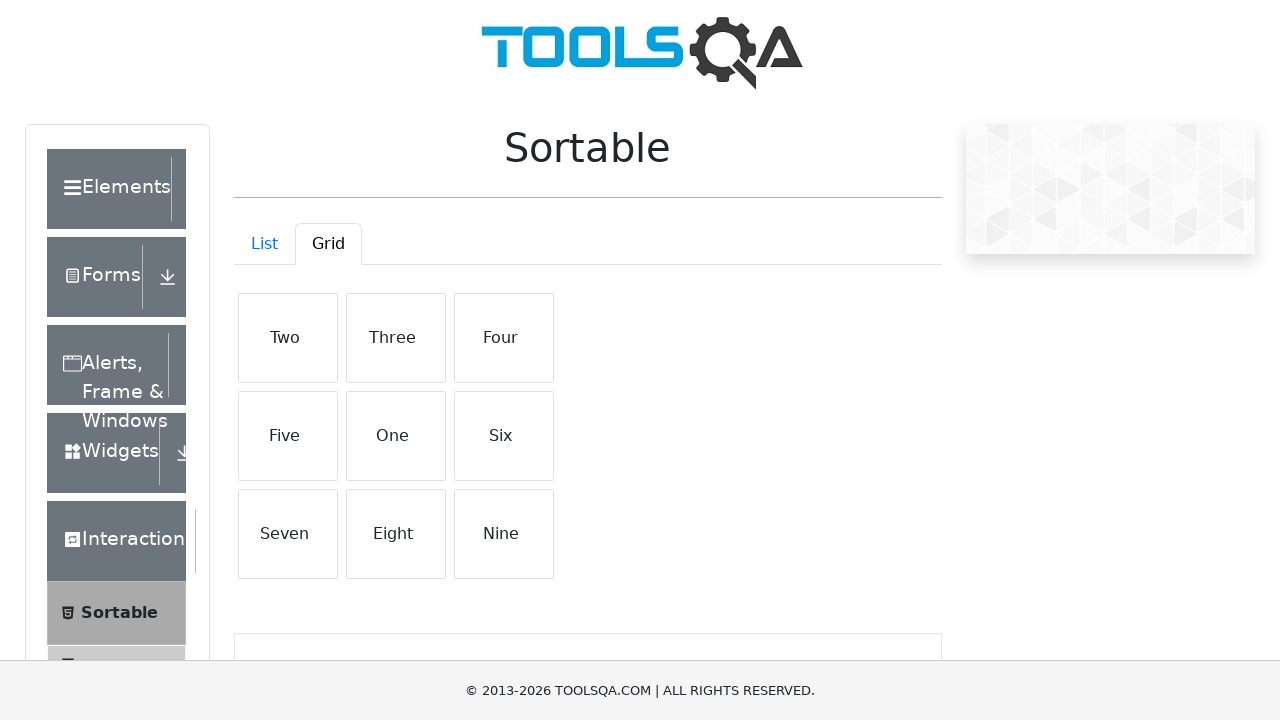

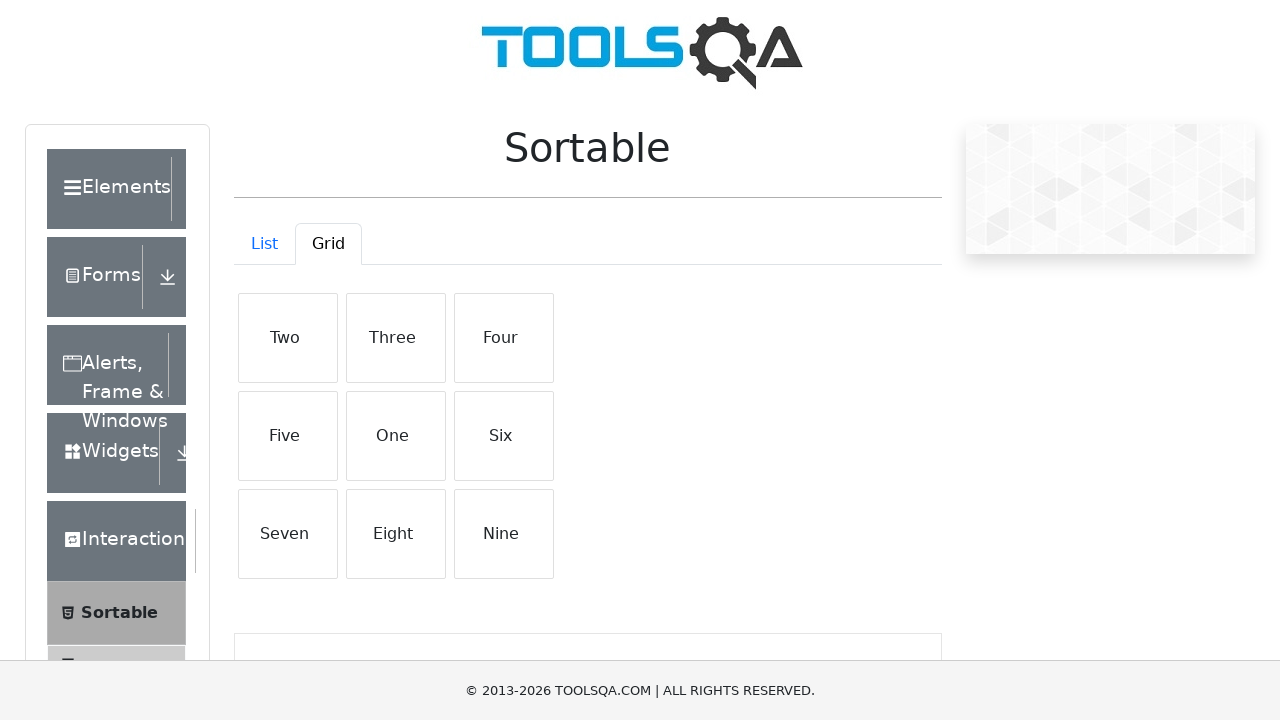